Verifies checkbox functionality by checking that the first checkbox is initially unchecked, then clicks it and verifies it becomes checked

Starting URL: https://the-internet.herokuapp.com/checkboxes

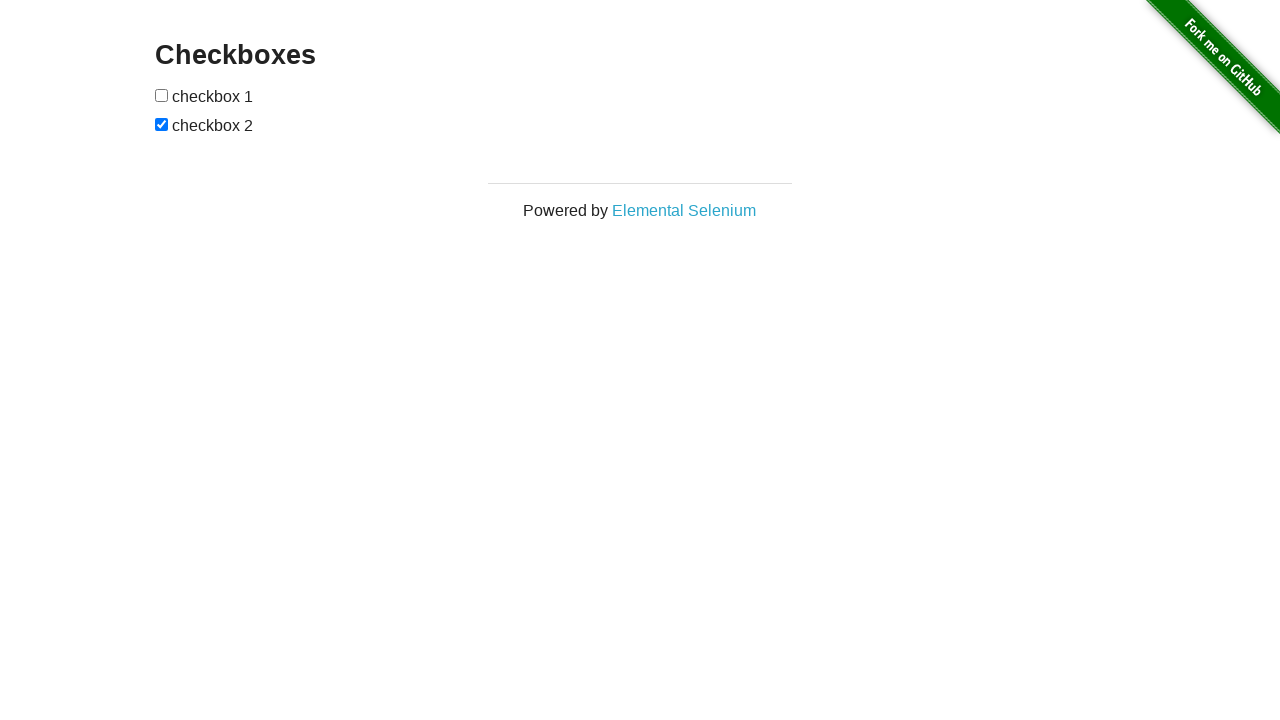

Located all checkboxes on the page
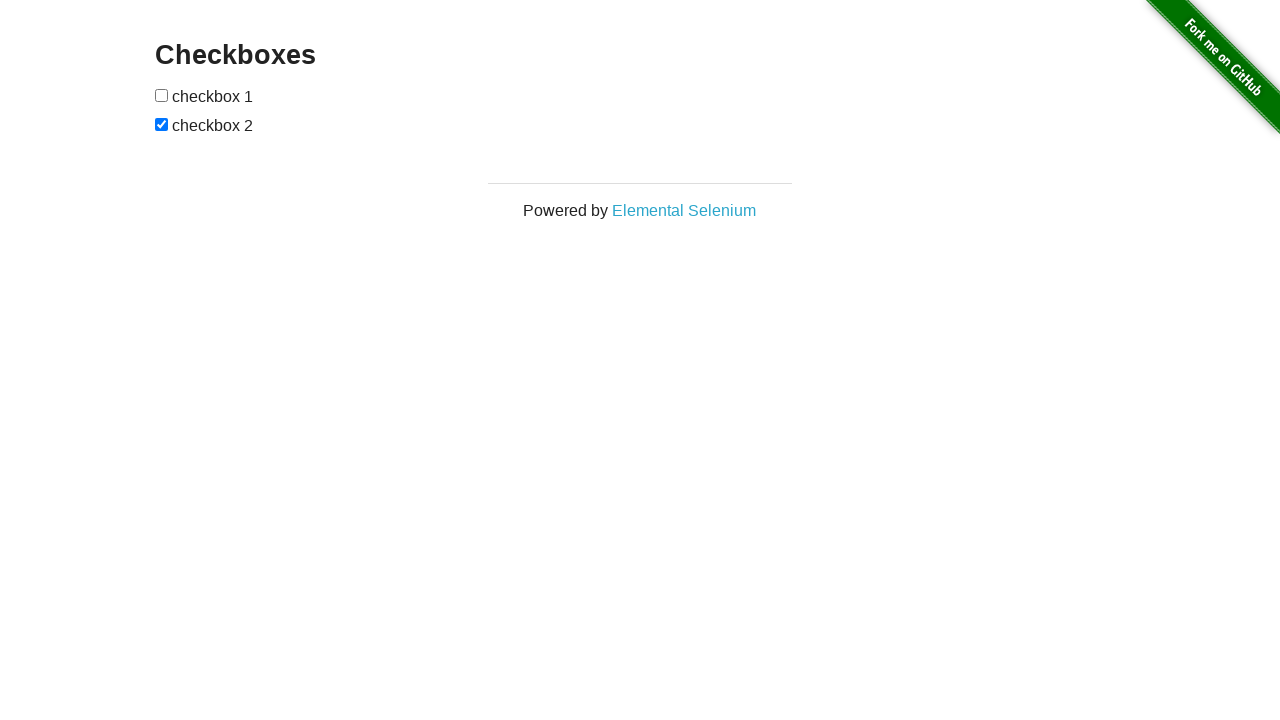

Verified first checkbox is initially unchecked
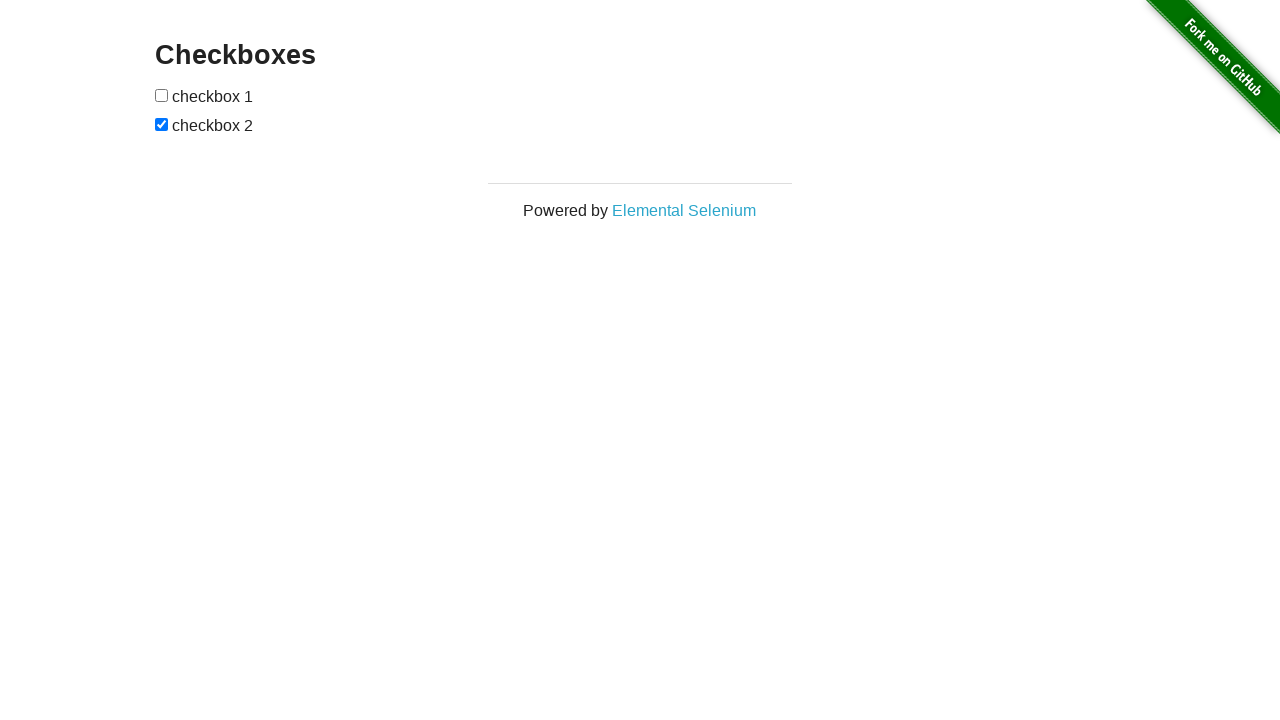

Clicked the first checkbox at (162, 95) on [type='checkbox'] >> nth=0
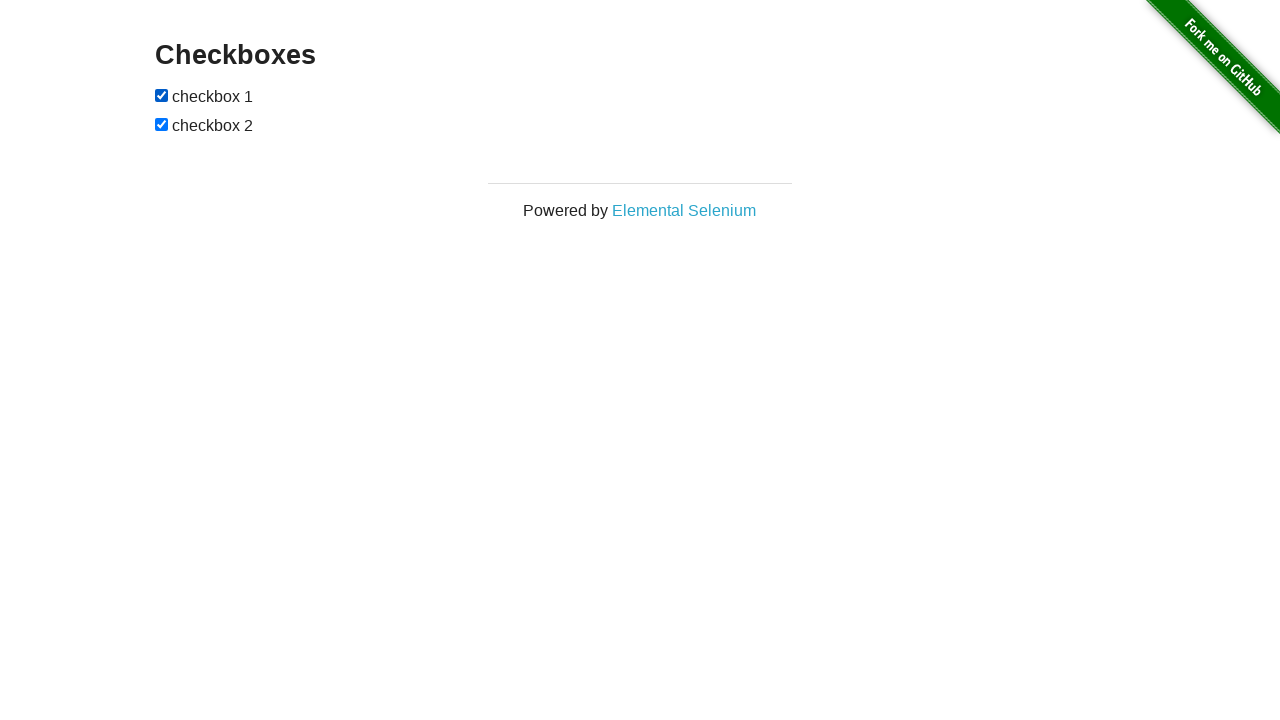

Verified first checkbox is now checked
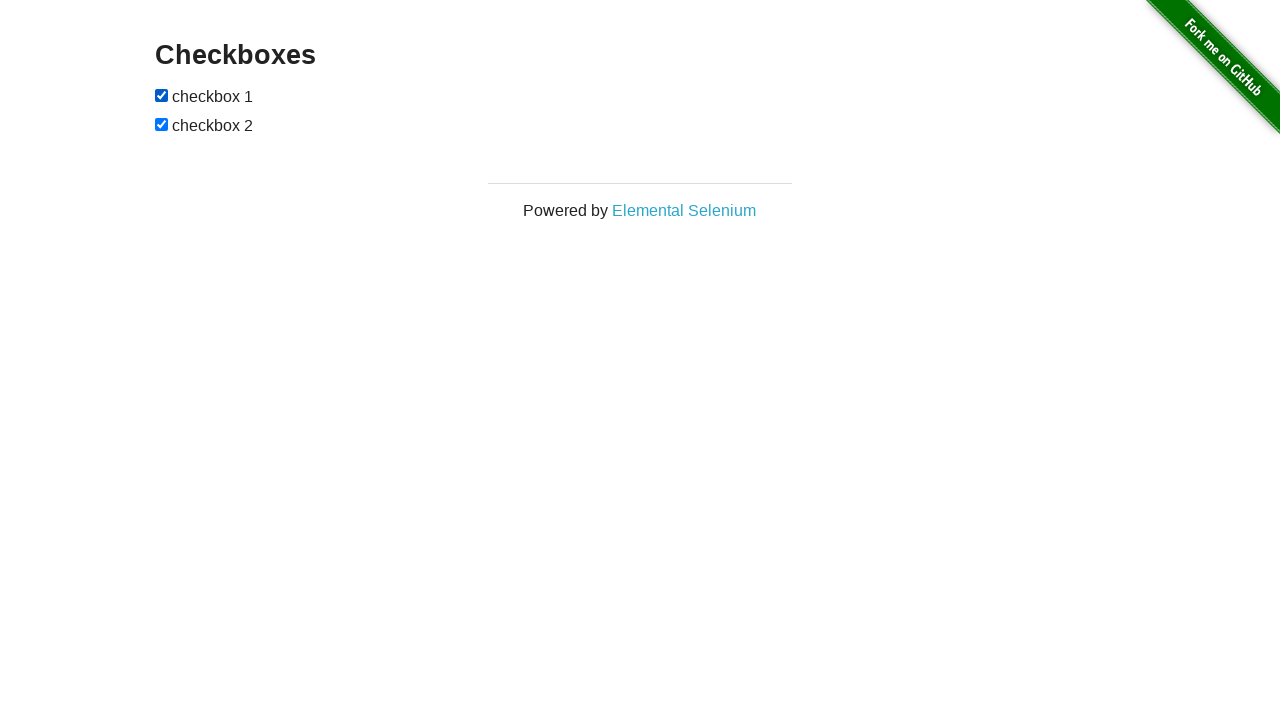

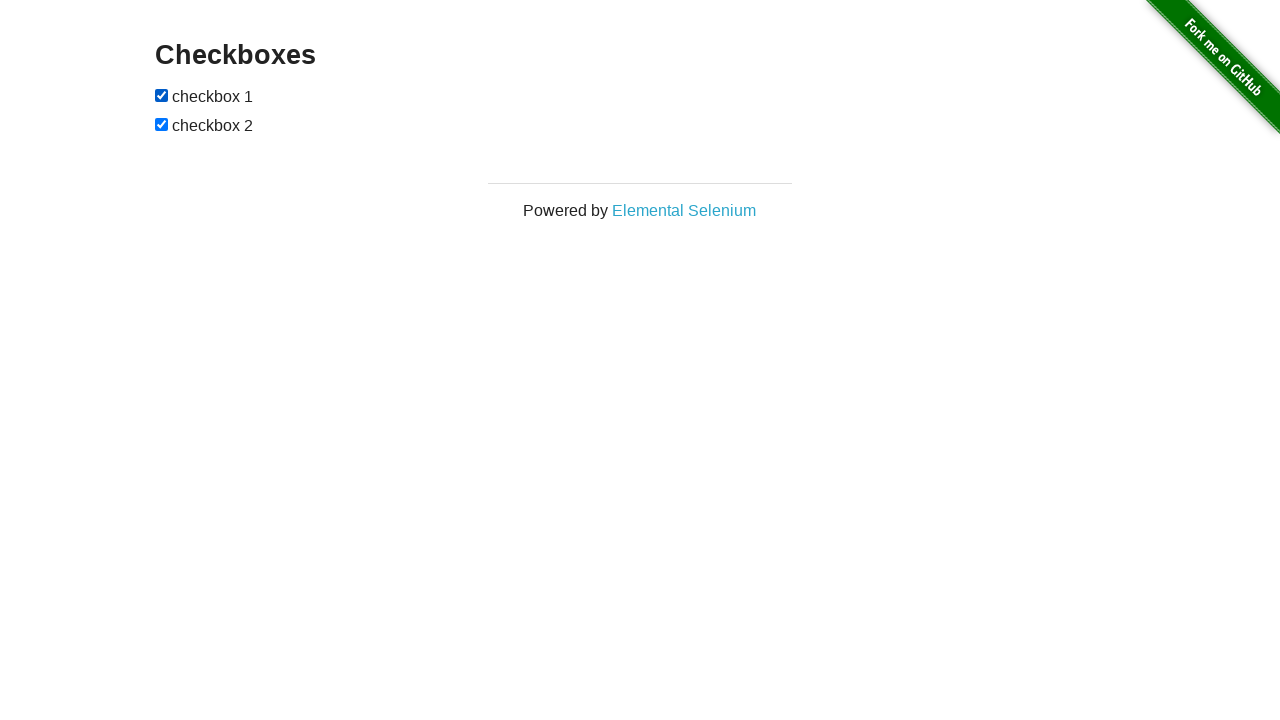